Demonstrates basic browser navigation methods by navigating to a page, refreshing it, and navigating back in browser history

Starting URL: https://demoqa.com/

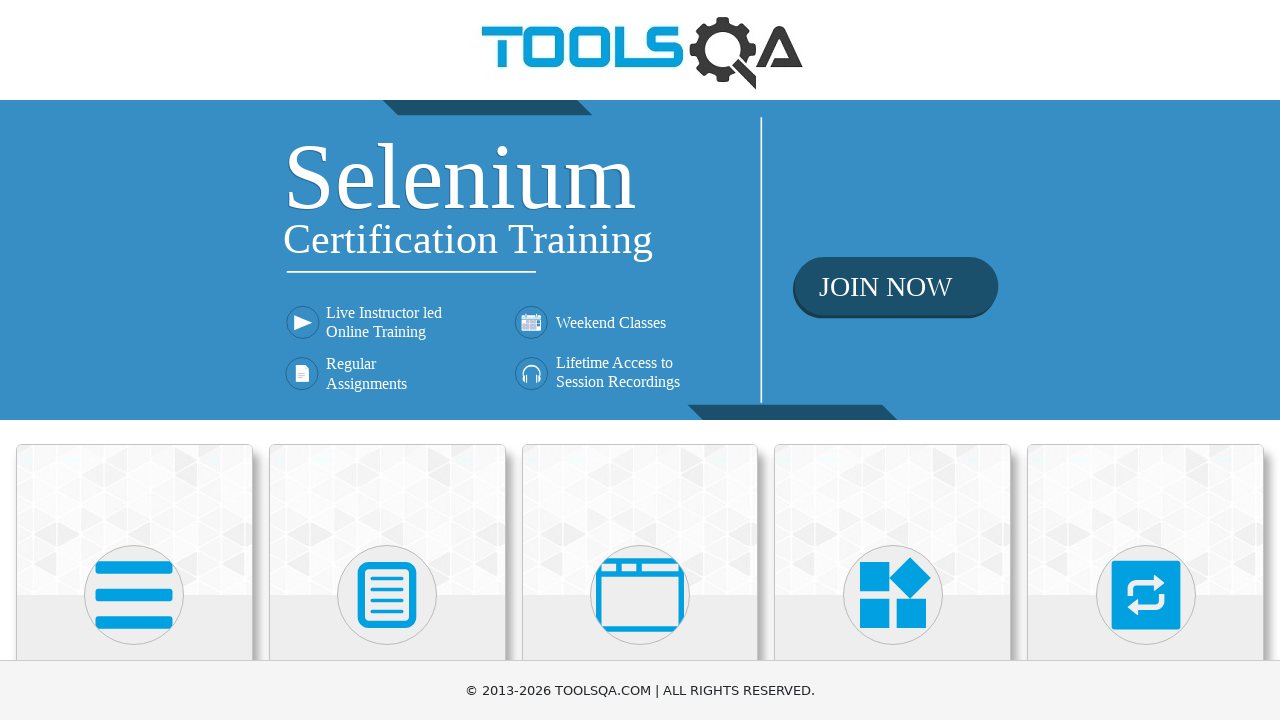

Refreshed the current page
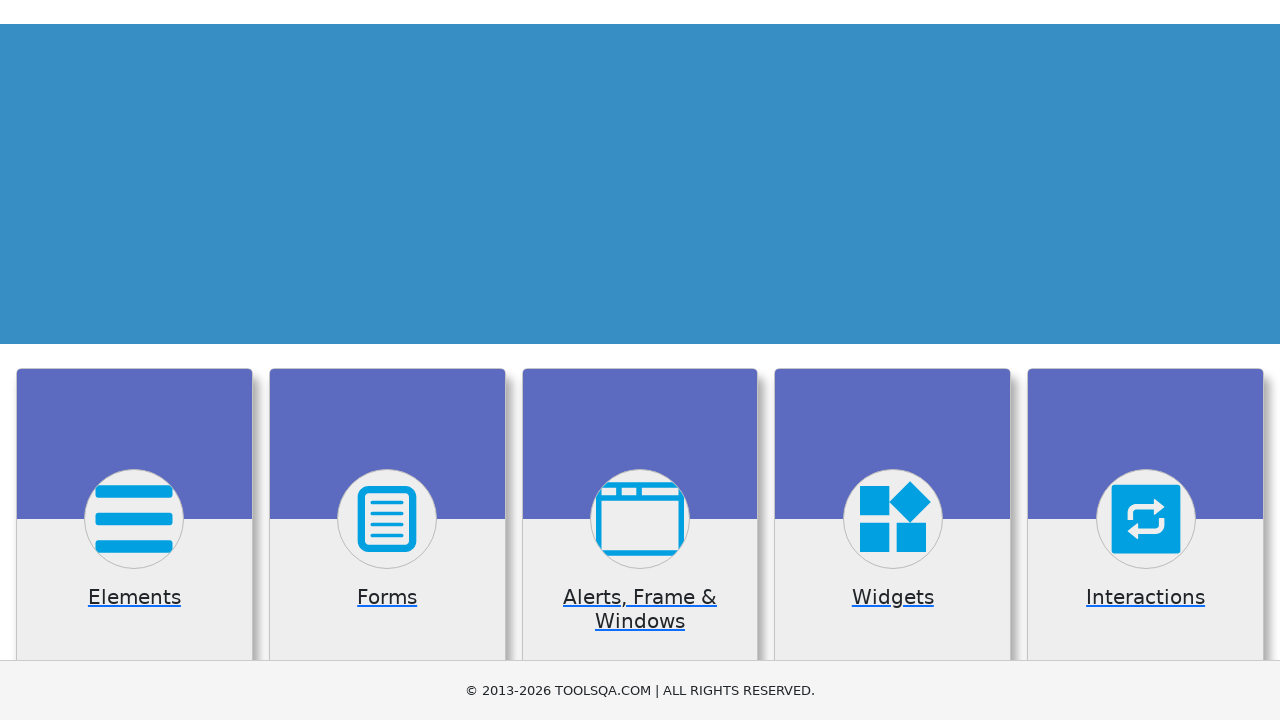

Navigated back in browser history
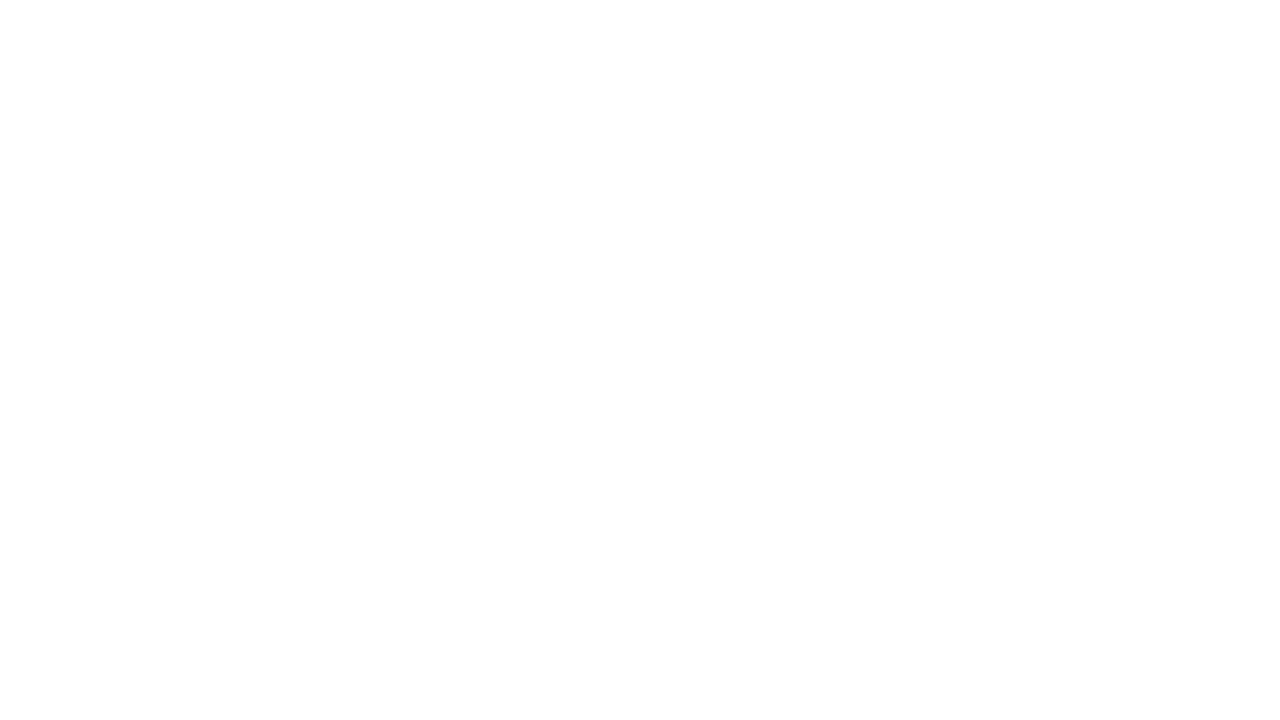

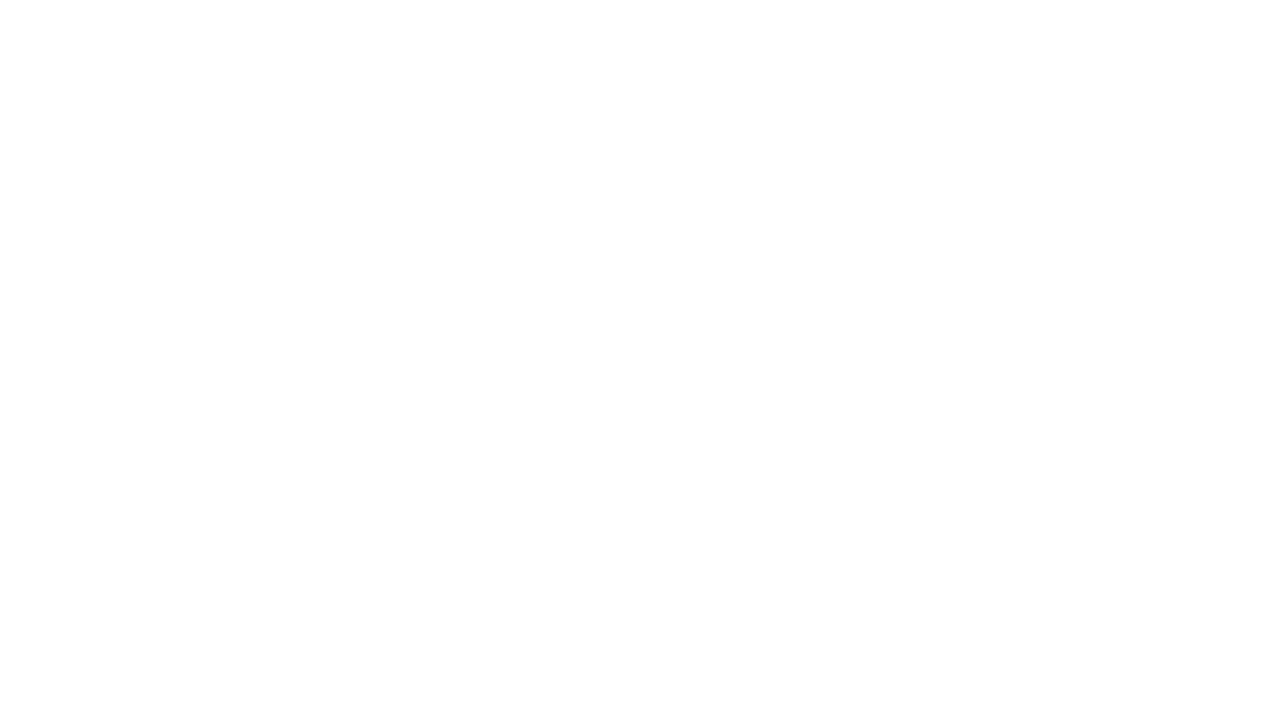